Tests registration form validation for last name field by entering valid first name and invalid last name

Starting URL: https://b2c.passport.rt.ru

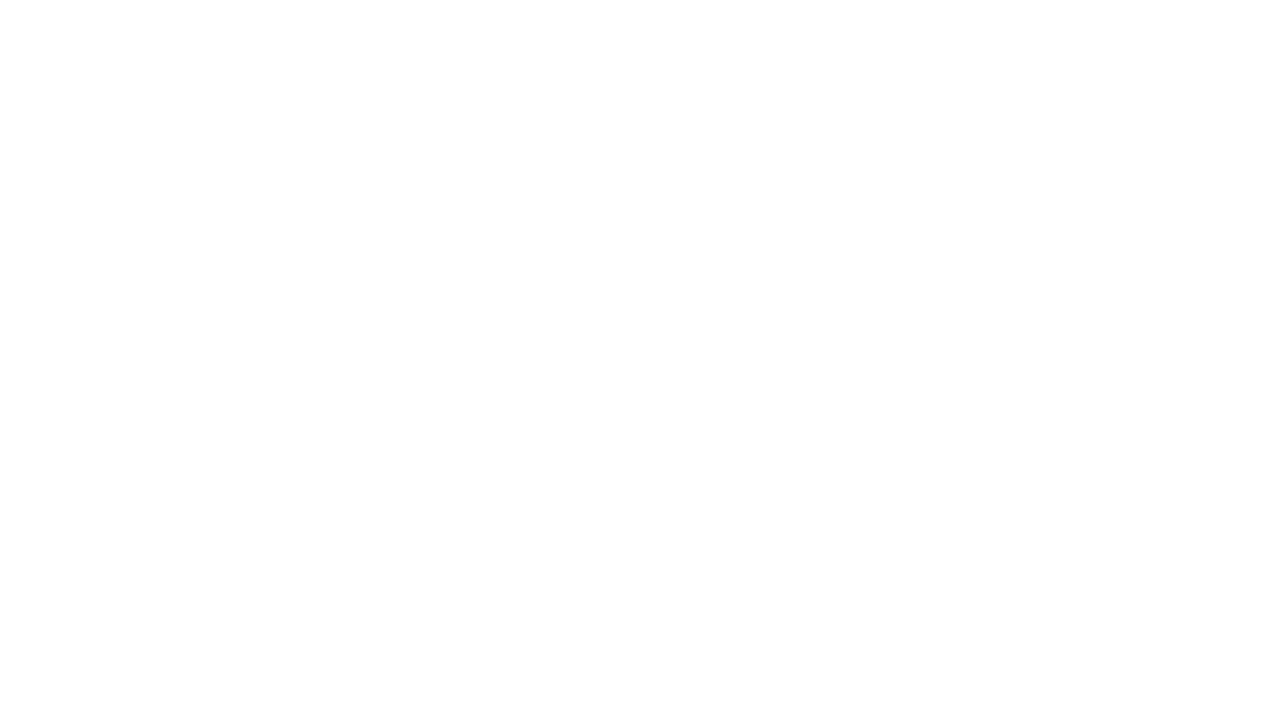

Clicked on register link at (1010, 656) on a#kc-register
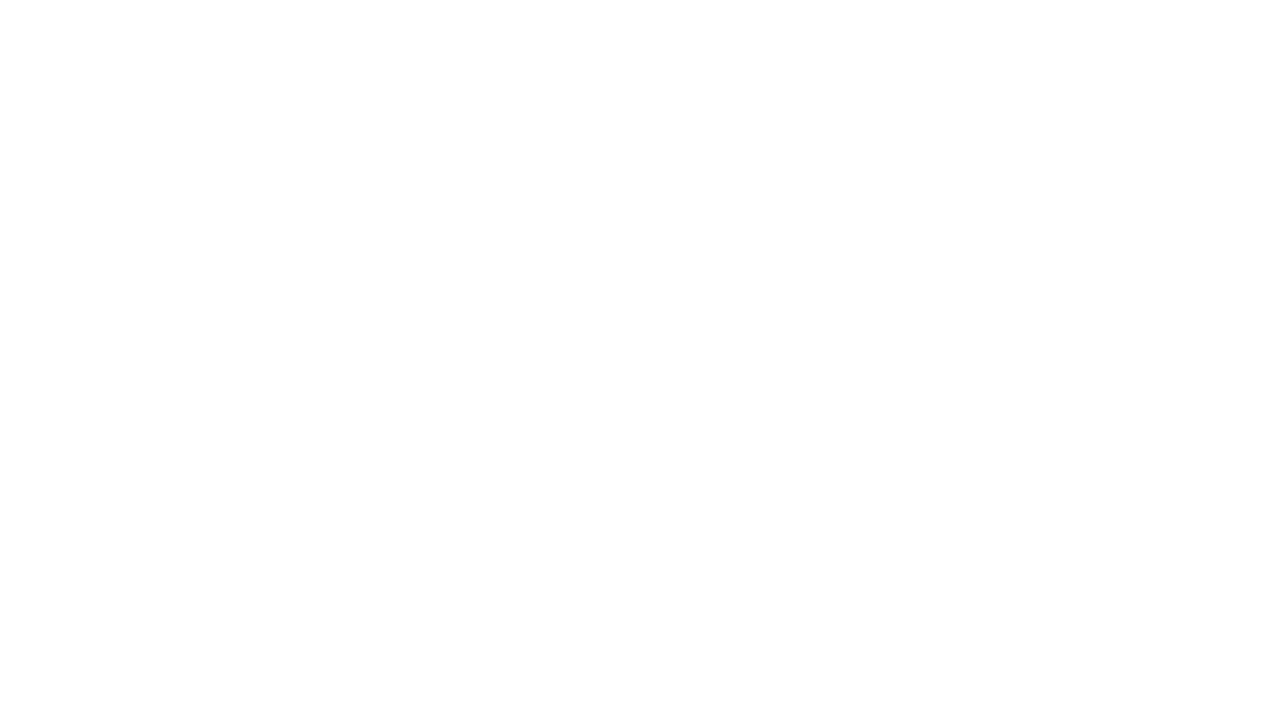

Registration page loaded with title visible
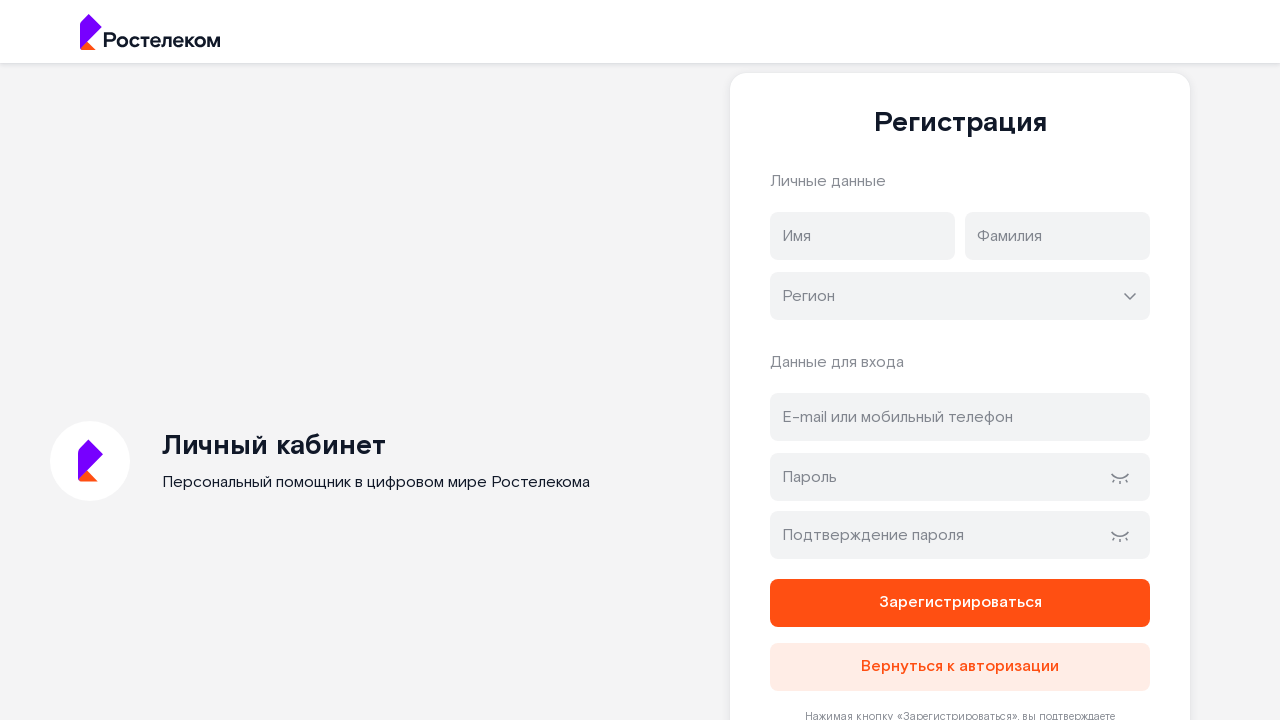

Entered valid first name 'Дмитрий' in first name field on input[name='firstName']
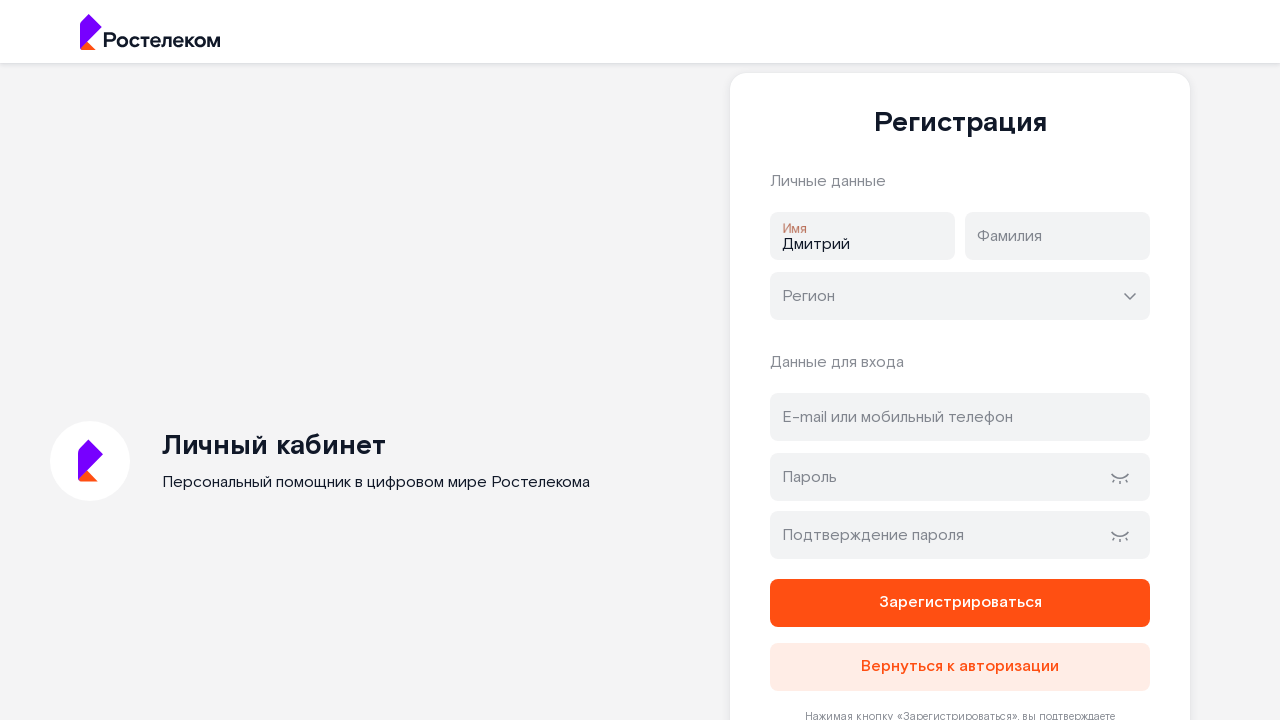

Entered invalid last name 'Ш' (too short) in last name field on input[name='lastName']
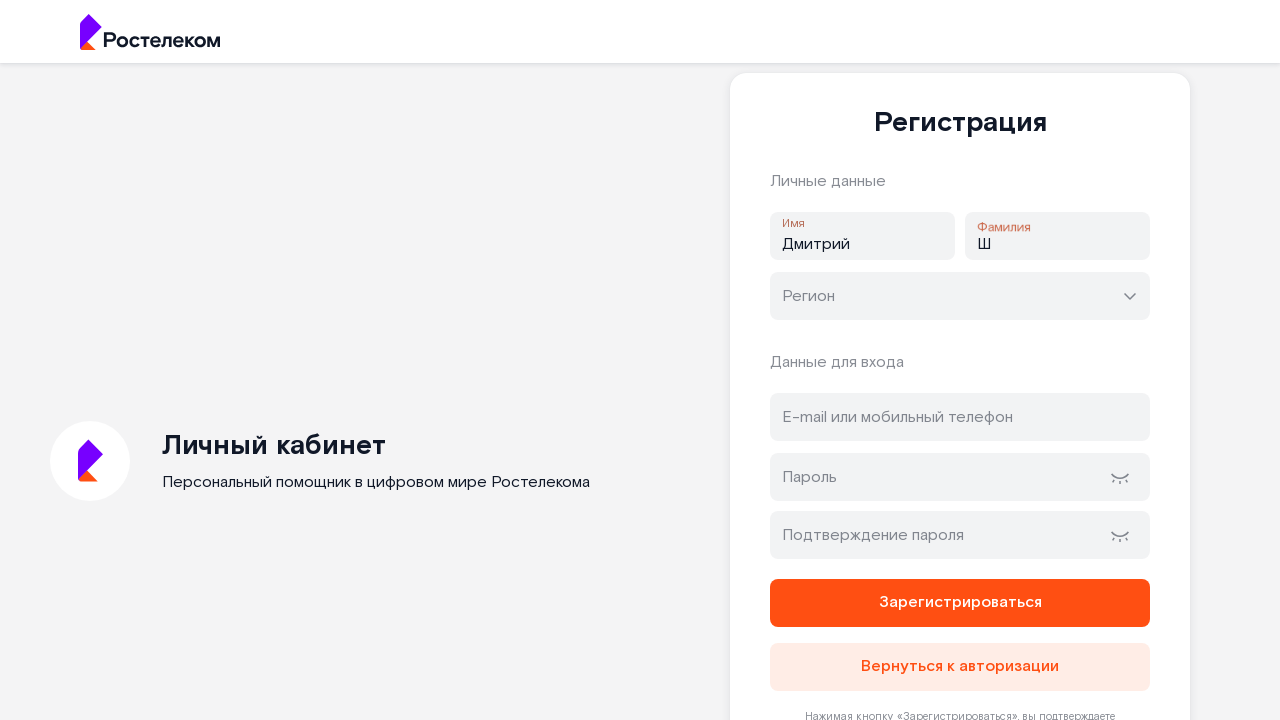

Clicked register button to submit form at (960, 603) on button[name='register']
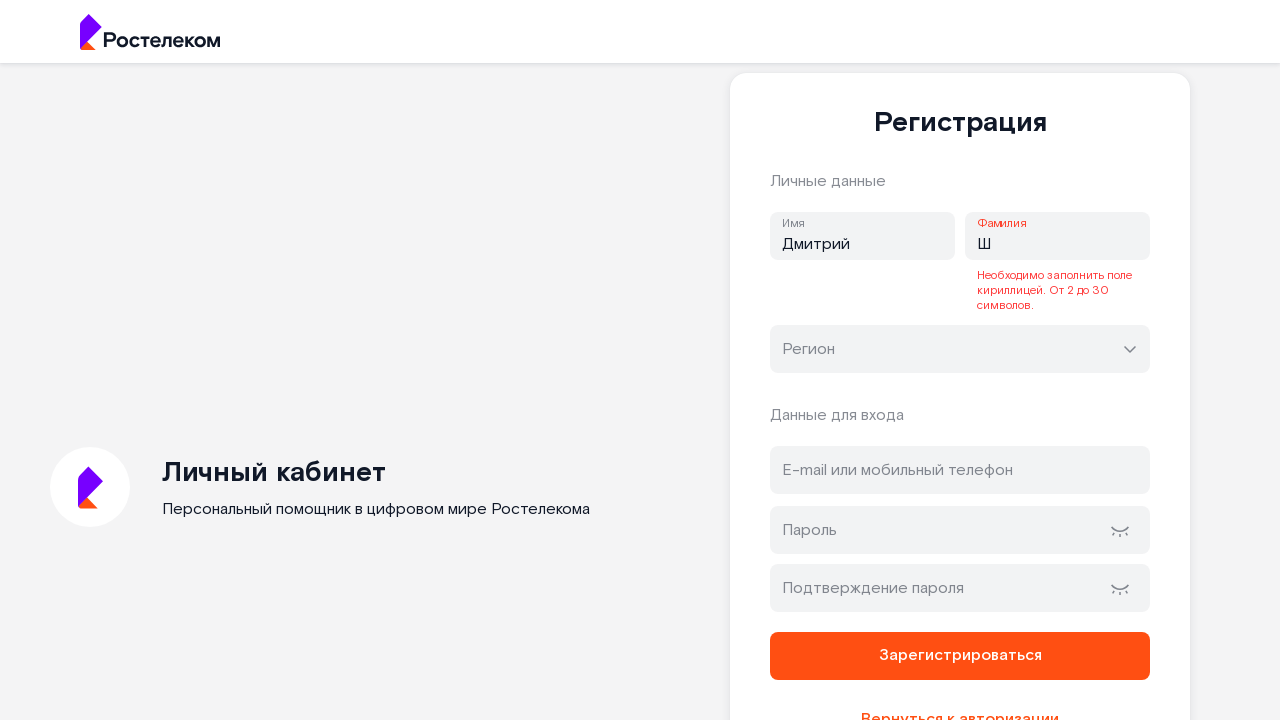

Error message for invalid last name appeared
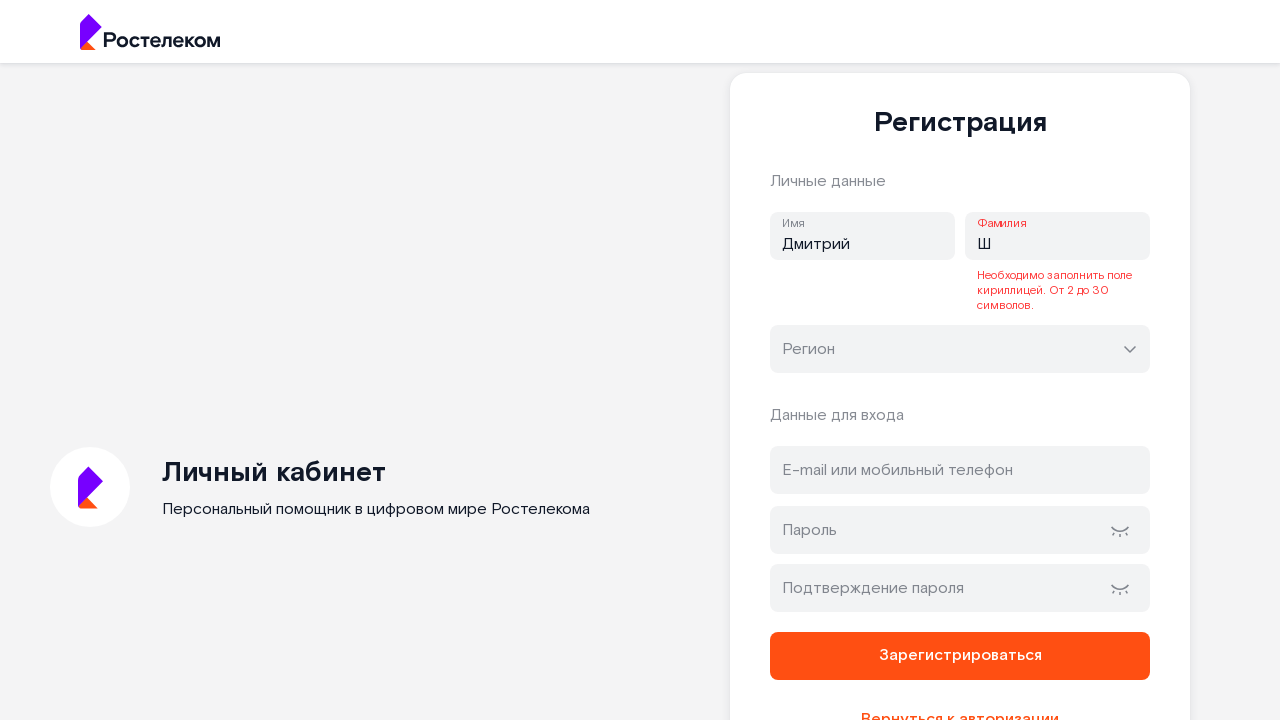

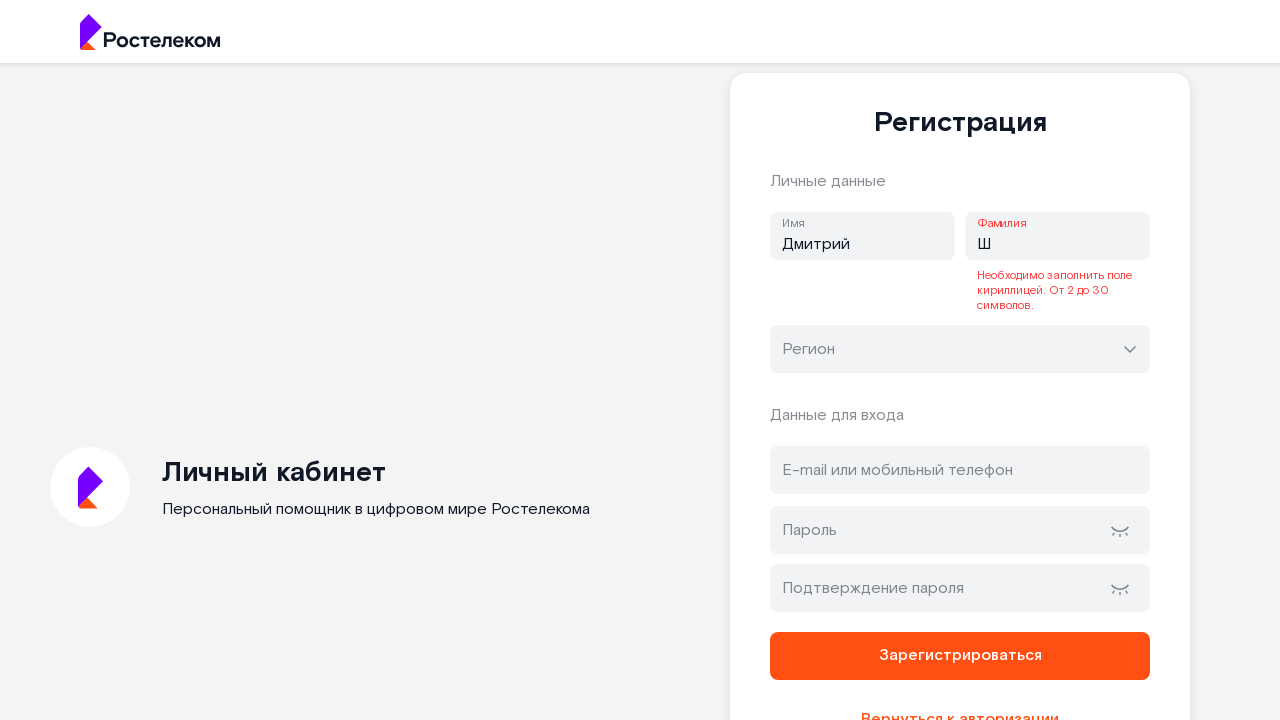